Tests bicycle registration search functionality by selecting a brand from dropdown and entering a frame number, then verifying search results are displayed

Starting URL: https://fdr.rdw.nl/

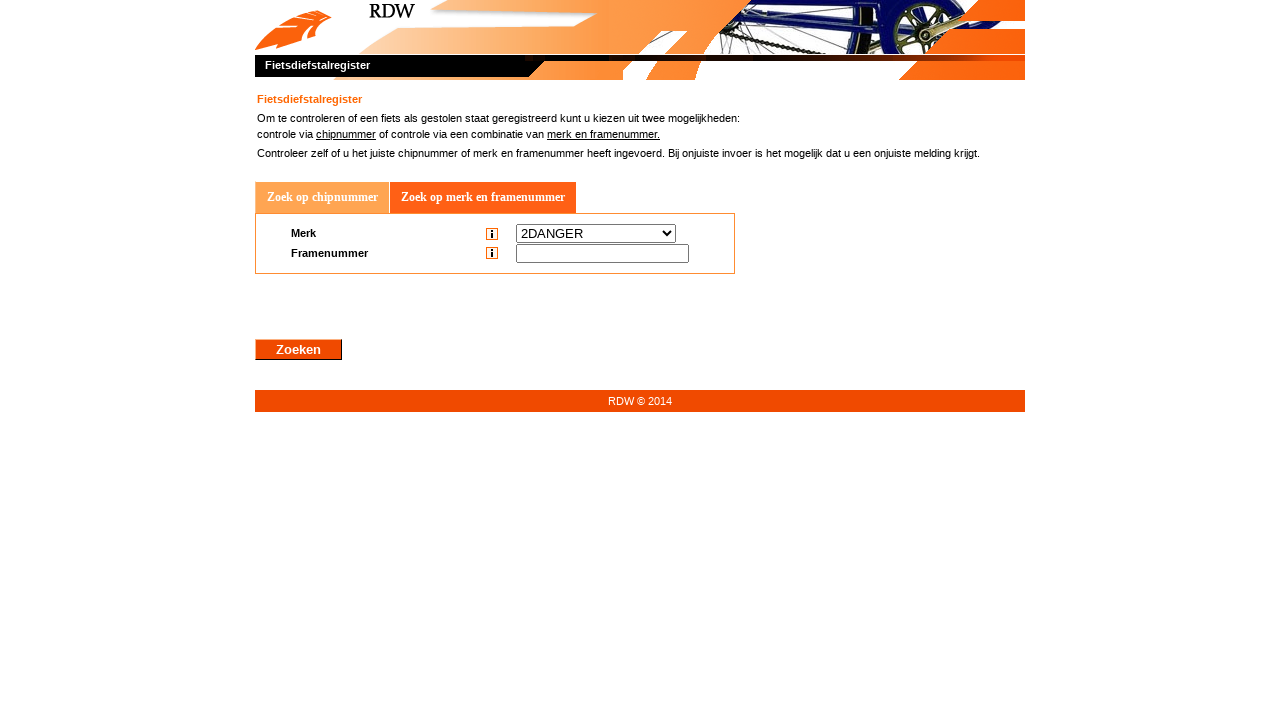

Selected BATAVUS brand from dropdown on #ctl00_cntMaincol_ctrlZoekOpFramenummer_drpMerk
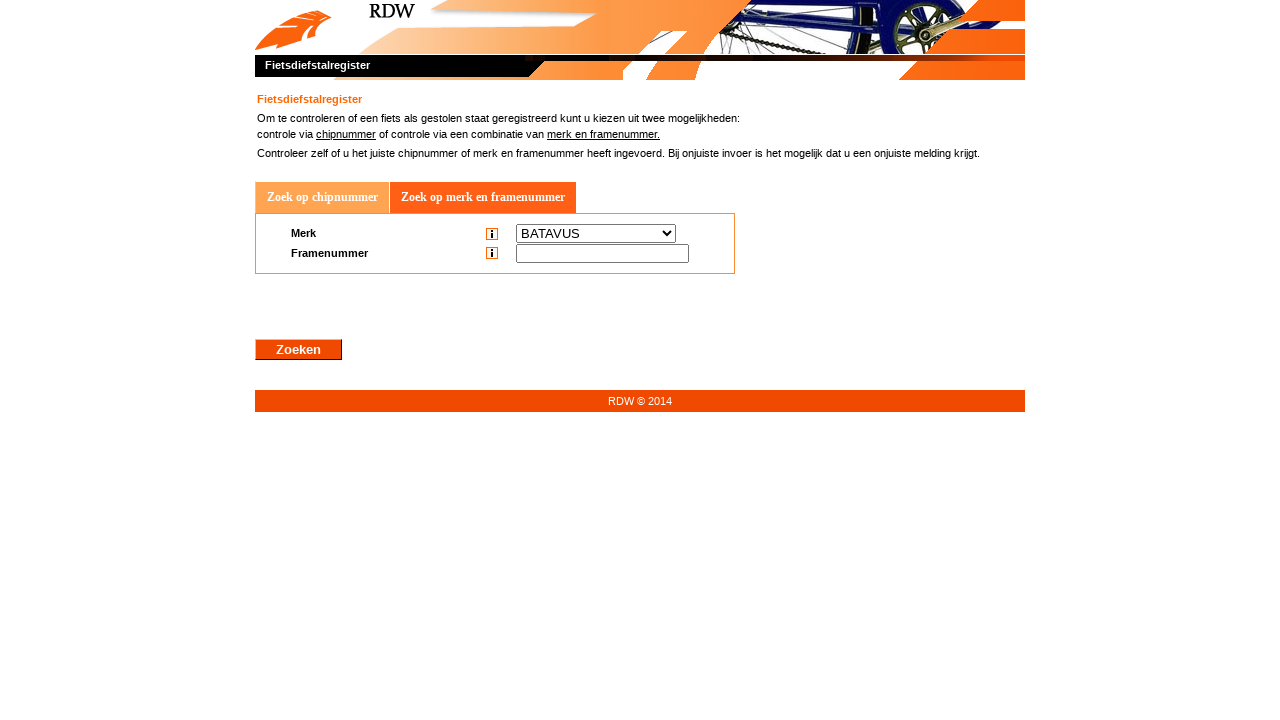

Entered frame number 87654321 into input field on #ctl00_cntMaincol_ctrlZoekOpFramenummer_frameNr
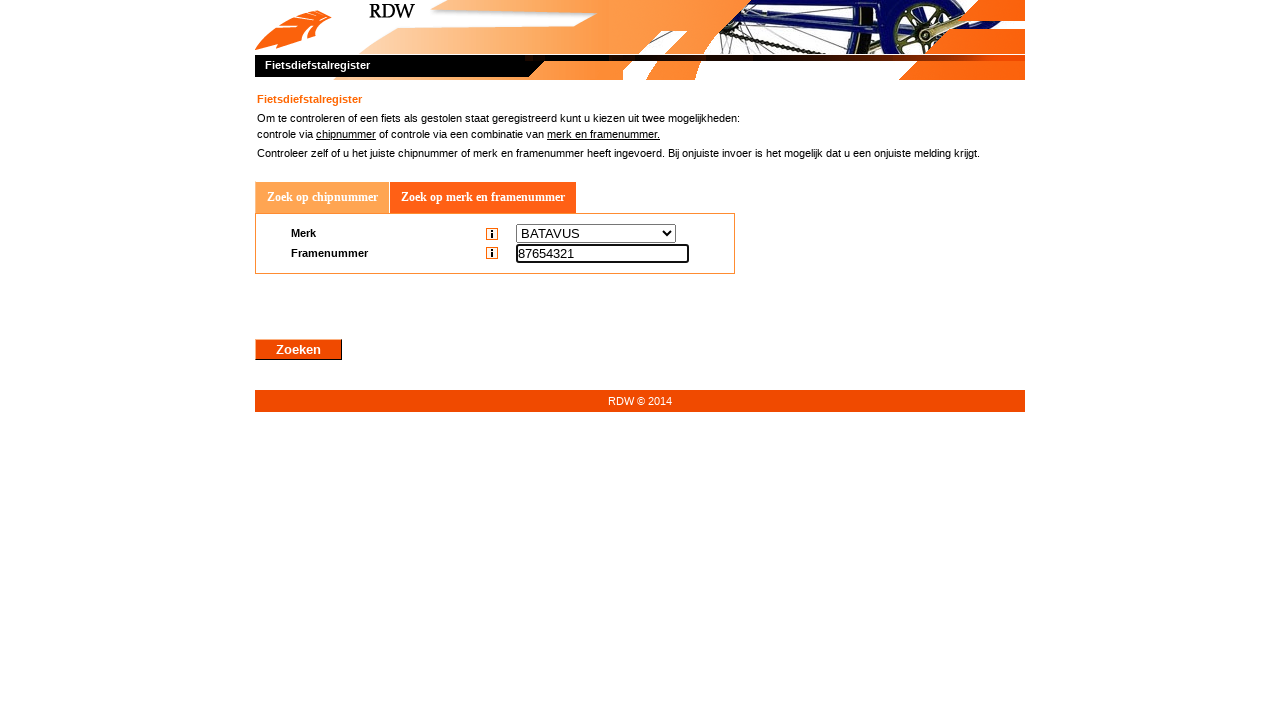

Pressed Enter key to submit search on #ctl00_cntMaincol_ctrlZoekOpFramenummer_frameNr
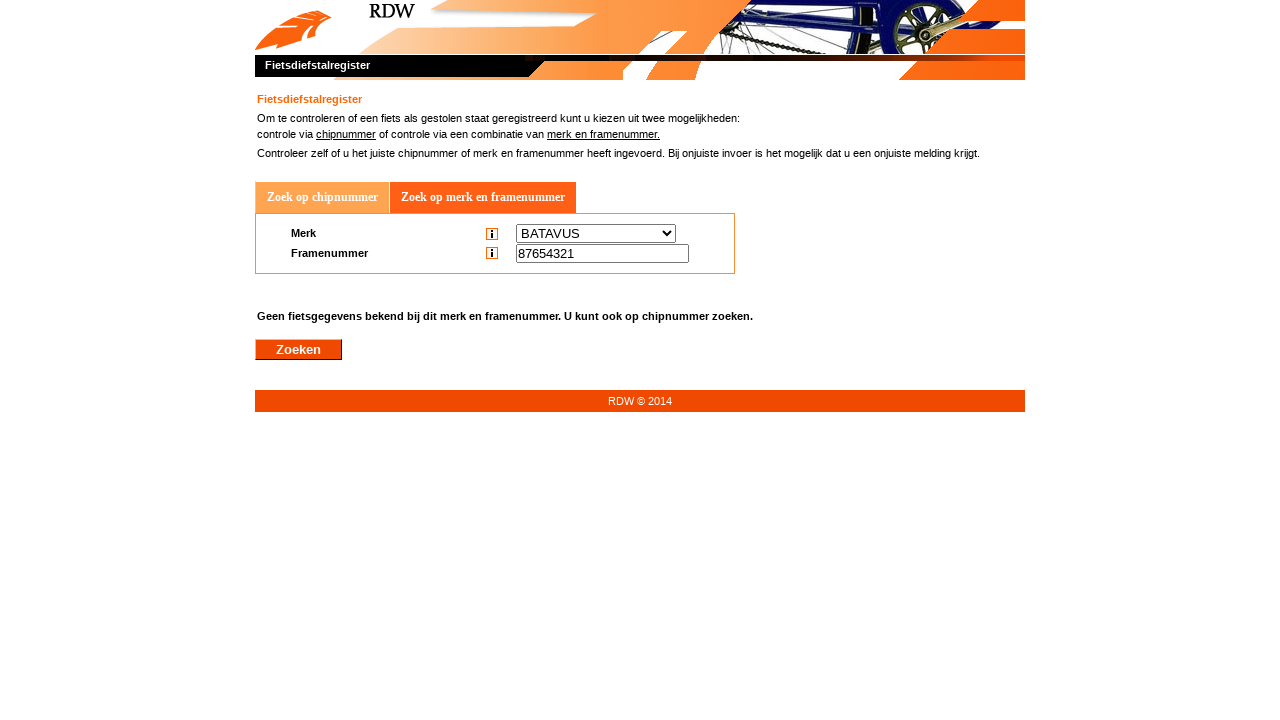

Search results loaded successfully
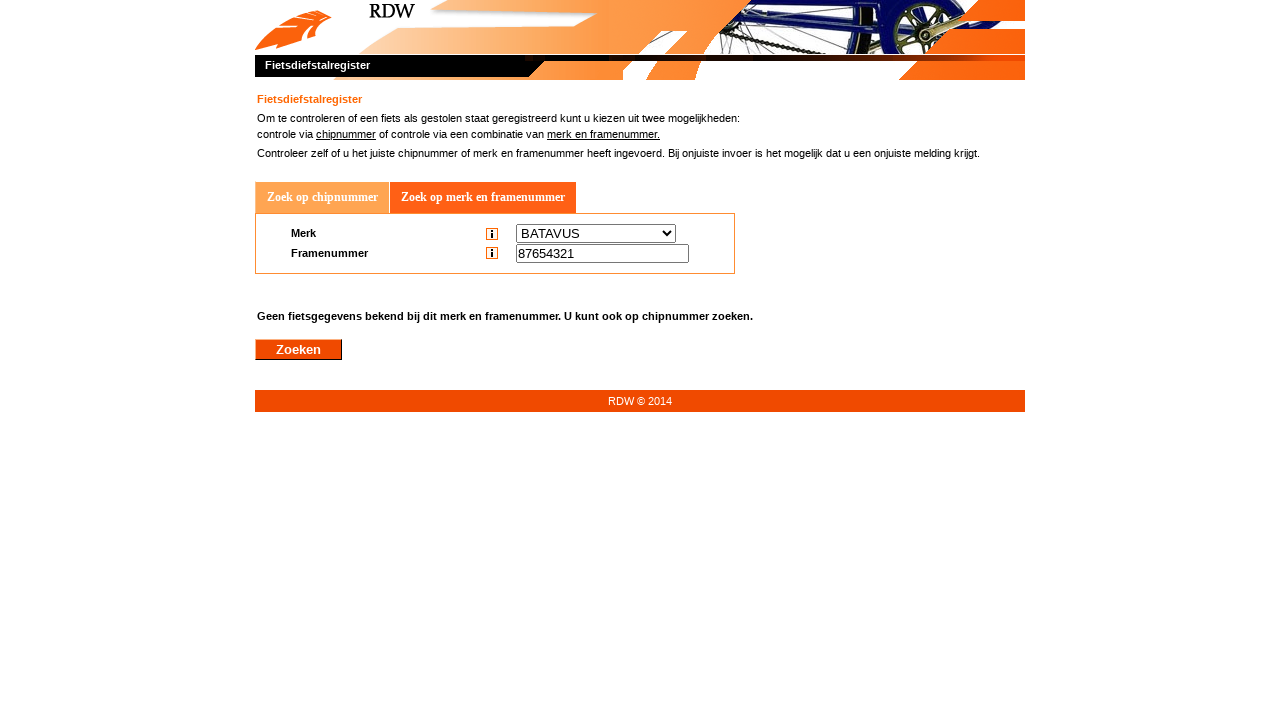

Verified that search results are visible
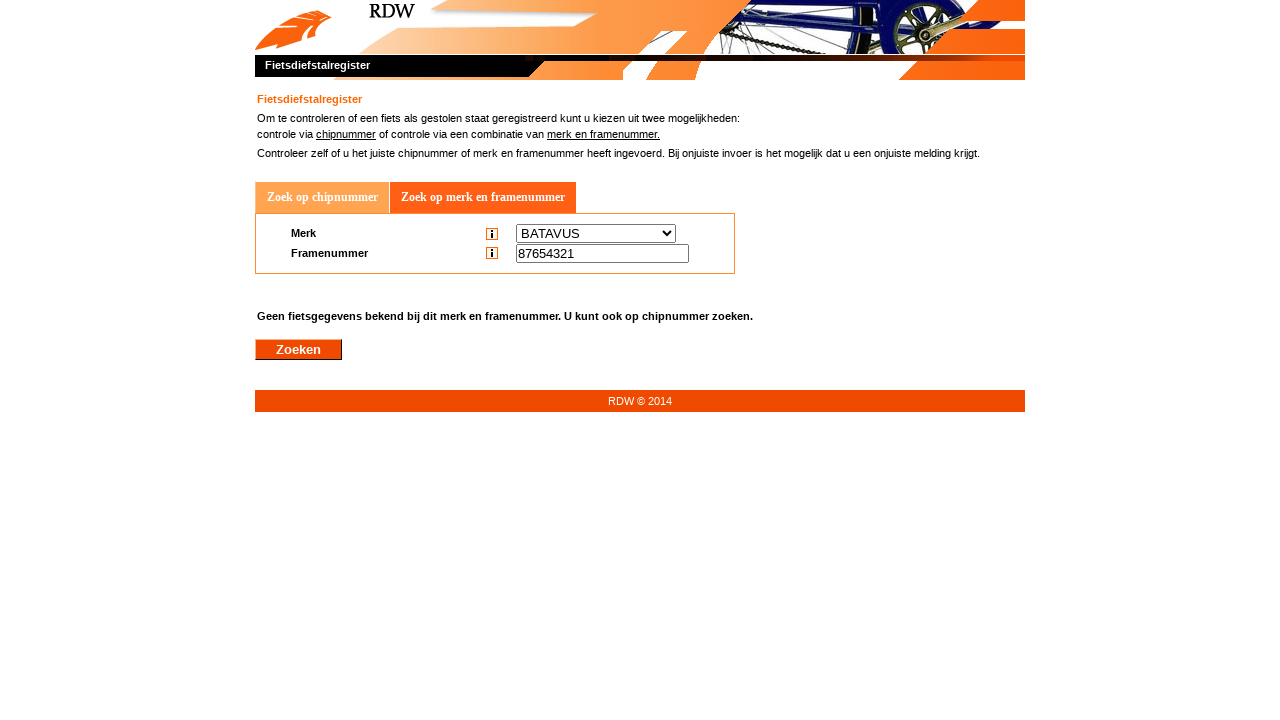

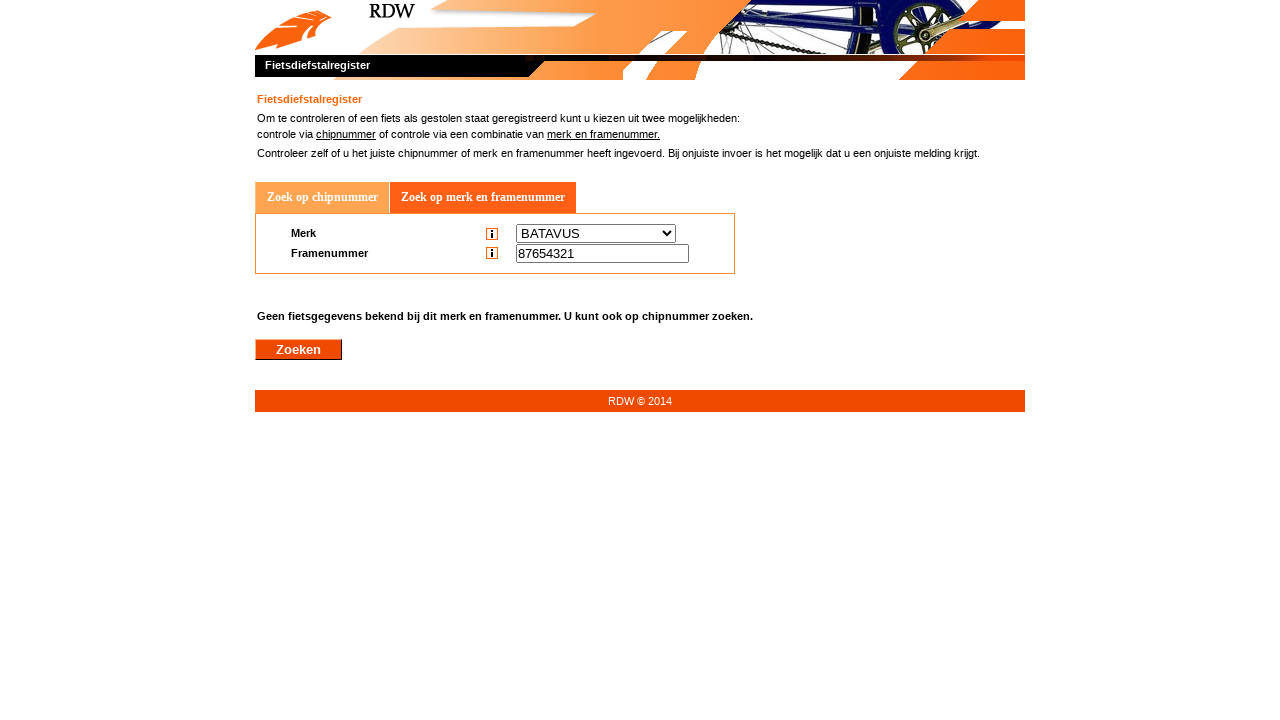